Tests dynamic content loading by navigating to a dynamic loading example, clicking Start, and waiting for "Hello World!" text to appear

Starting URL: https://the-internet.herokuapp.com/

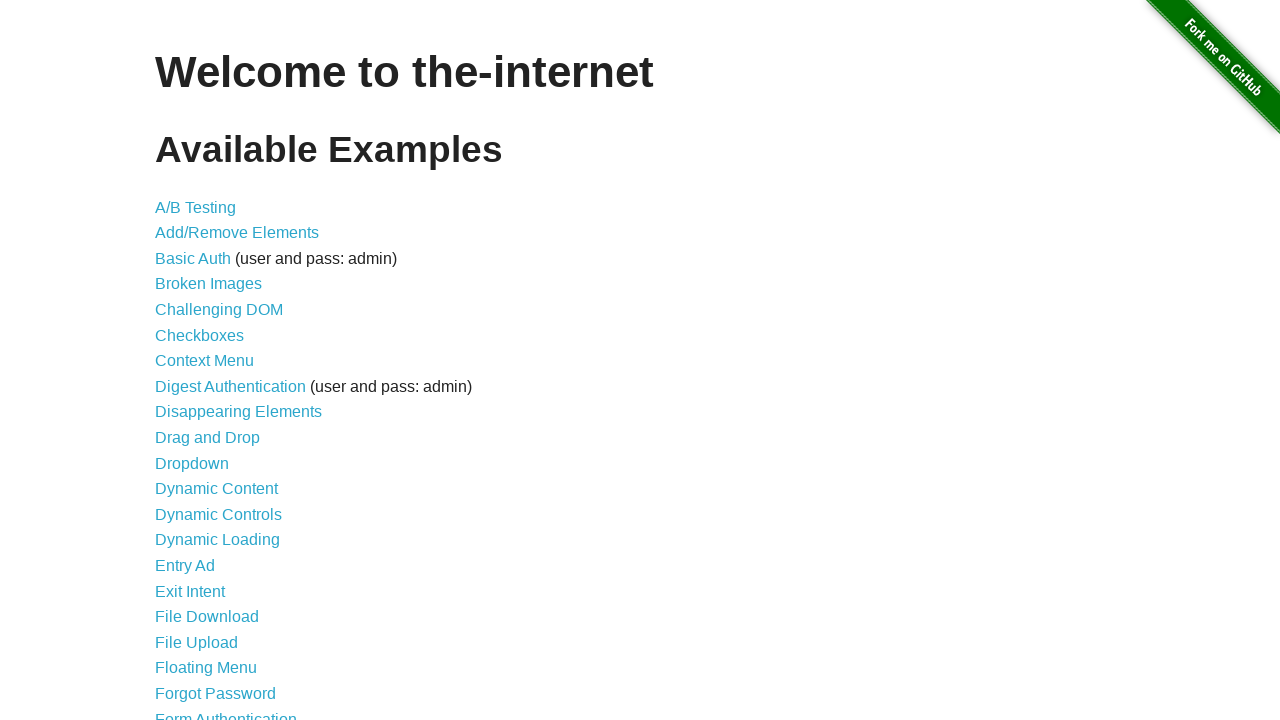

Clicked on Dynamic Loading link at (218, 540) on text=Dynamic Loading
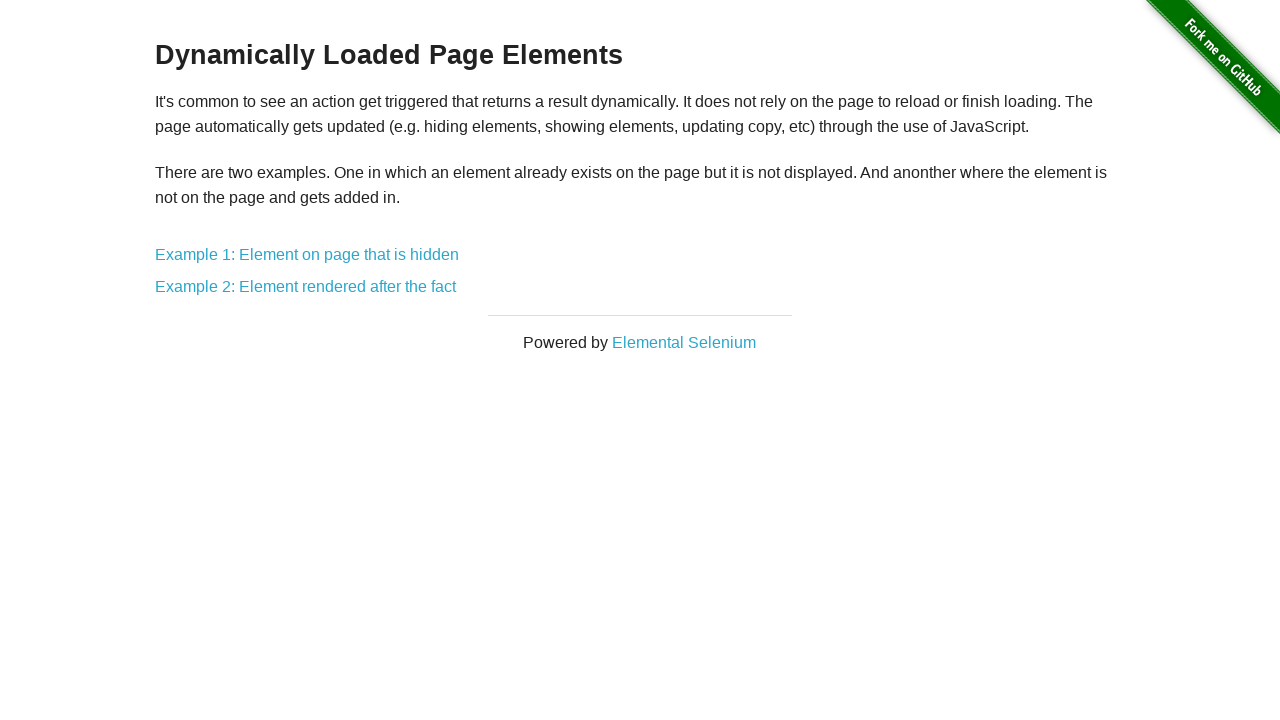

Clicked on Example 1: Element on page that is hidden link at (307, 255) on text=Example 1: Element on page that is hidden
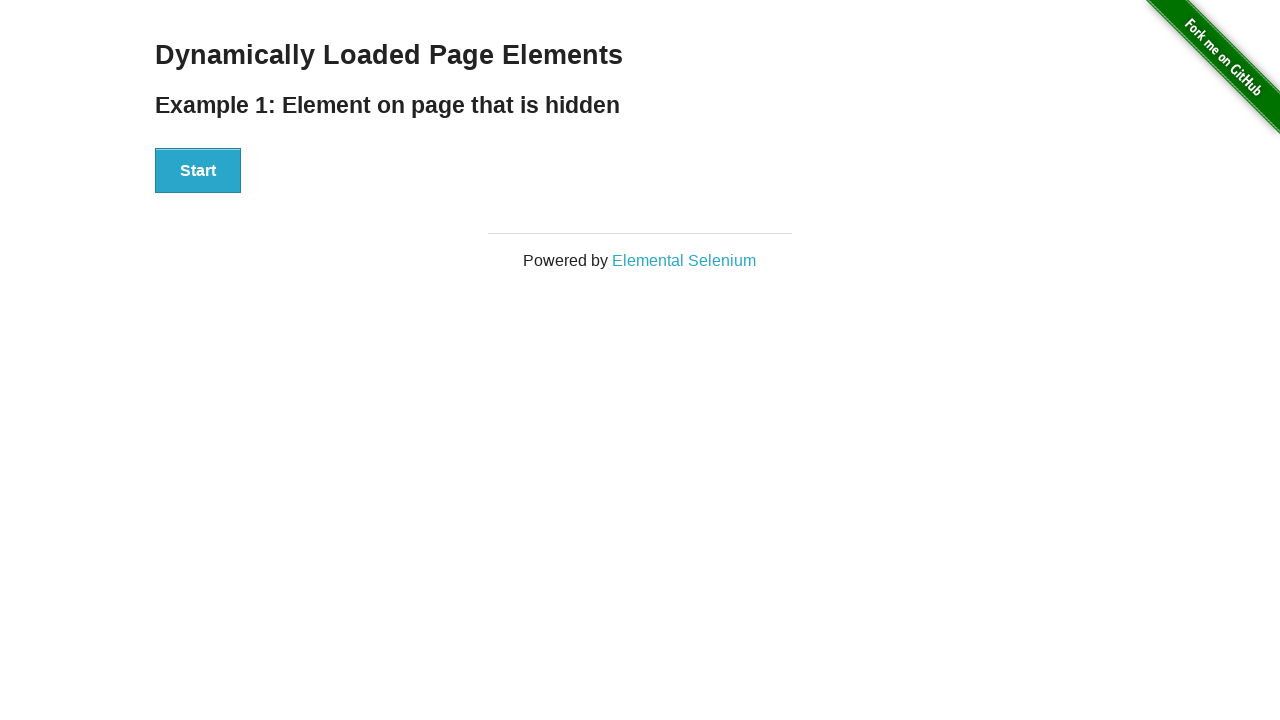

Clicked the Start button at (198, 171) on #start > button
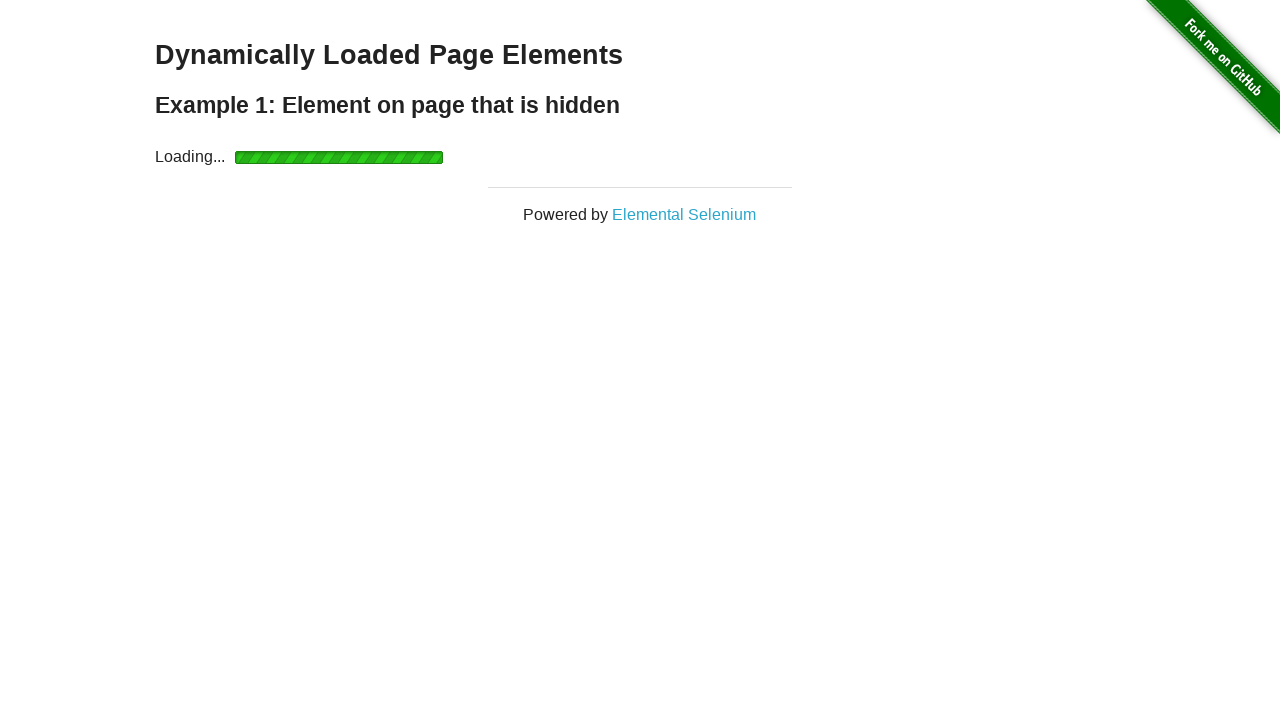

Waited for Hello World text to appear and become visible
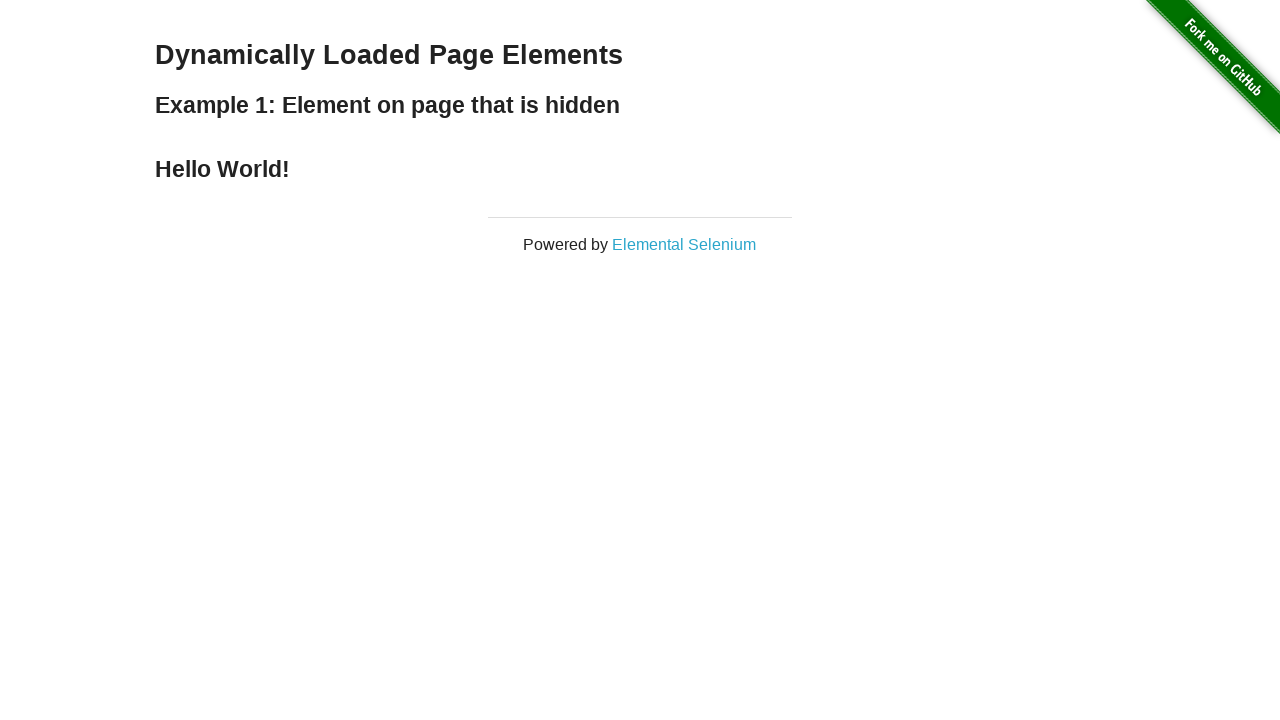

Verified that the element contains 'Hello World!' text
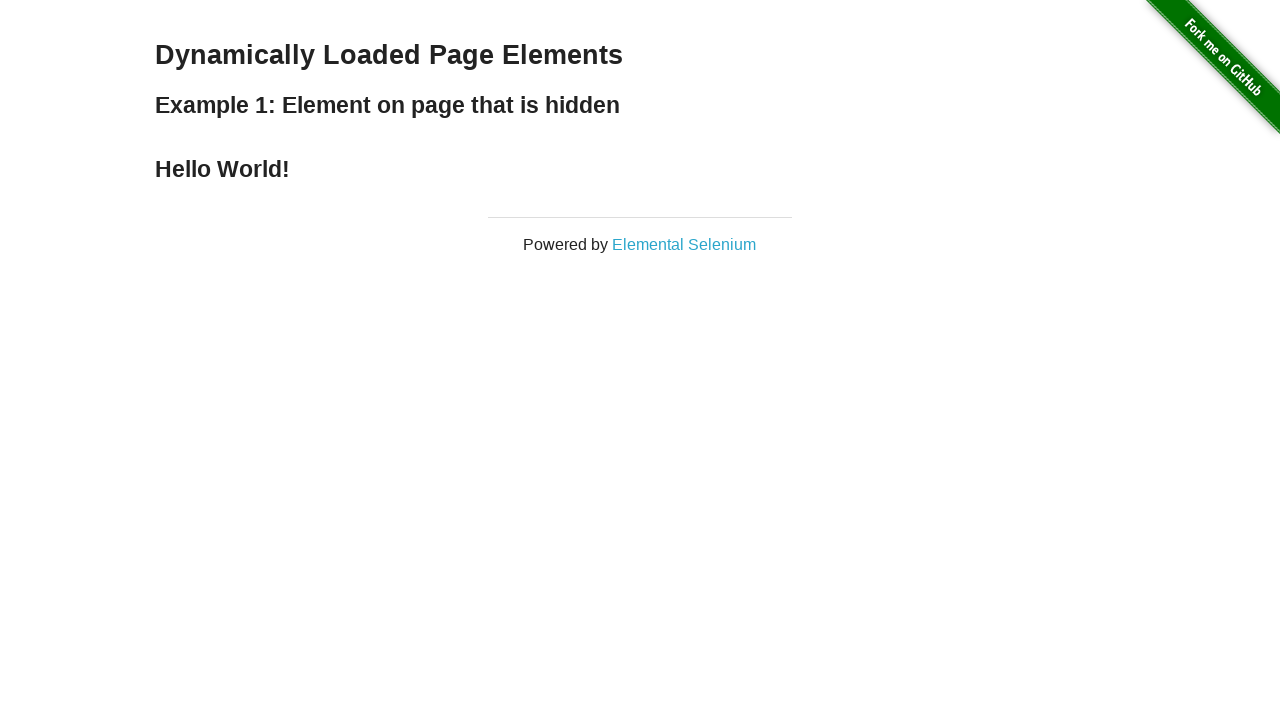

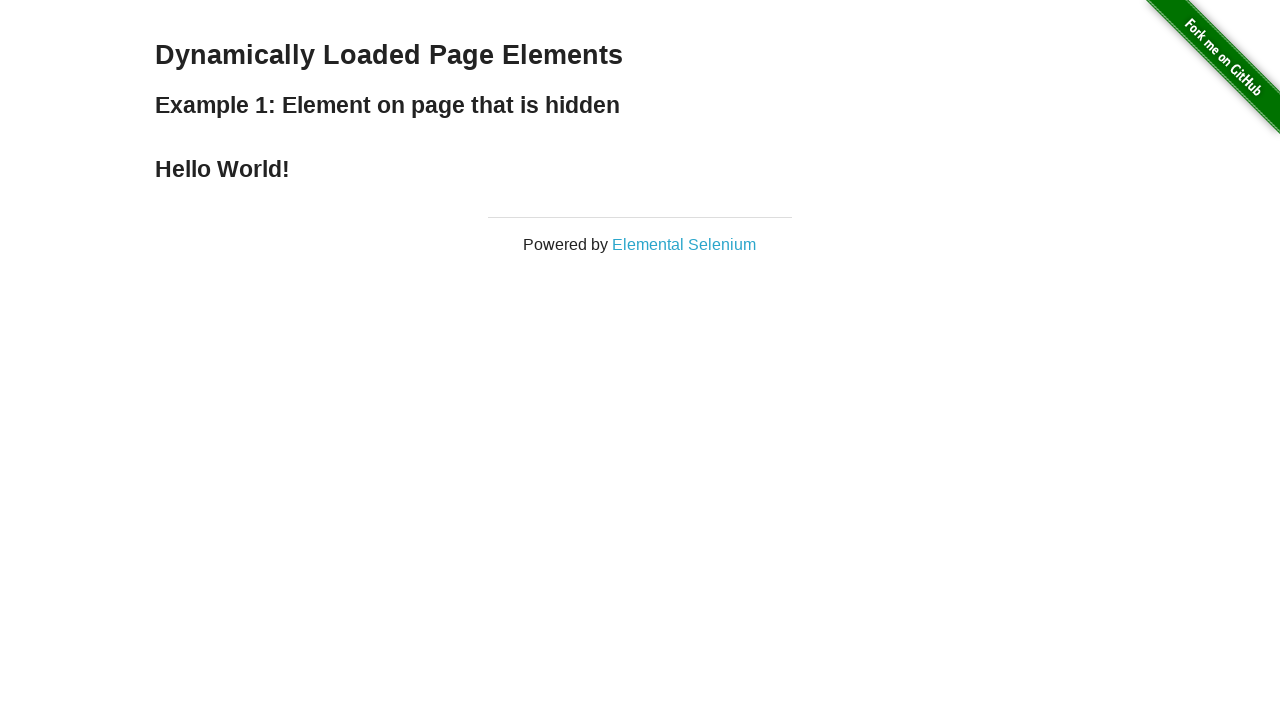